Tests Python.org by verifying the page title contains "Python", performing a search for "selenium", then navigating to xkcd.com and clicking a navigation button

Starting URL: http://www.python.org

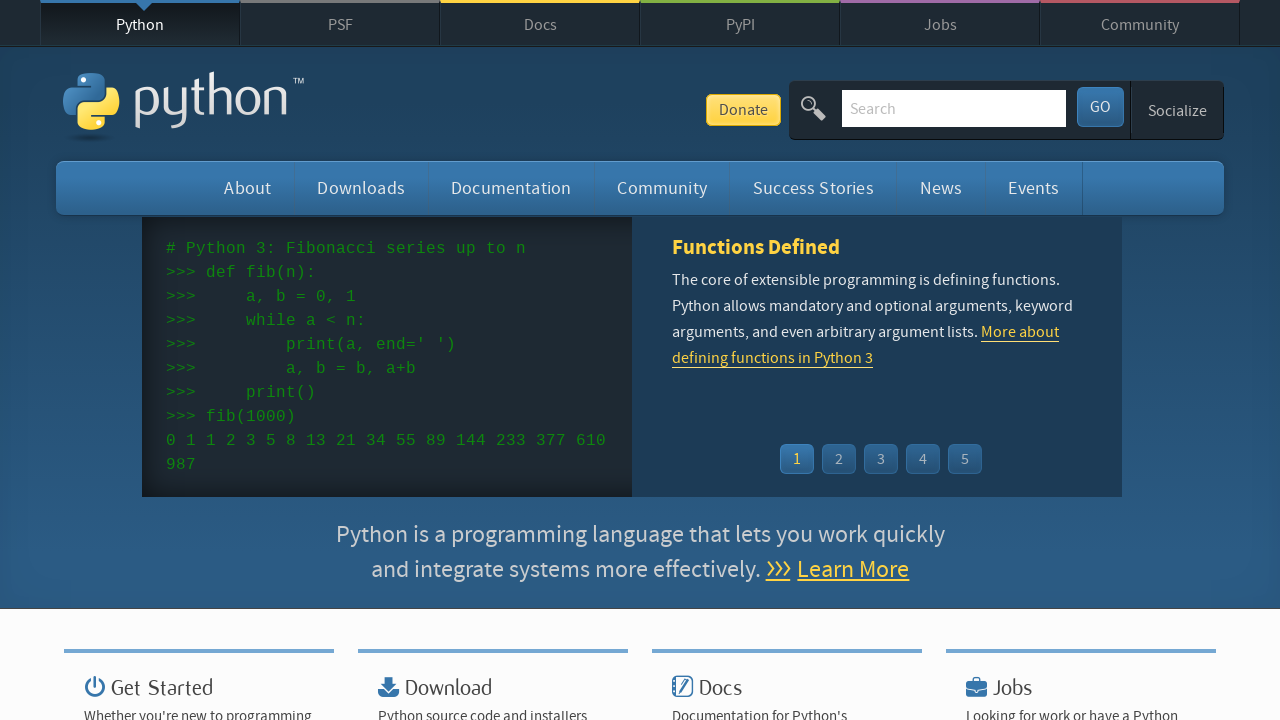

Set viewport size to 1200x800
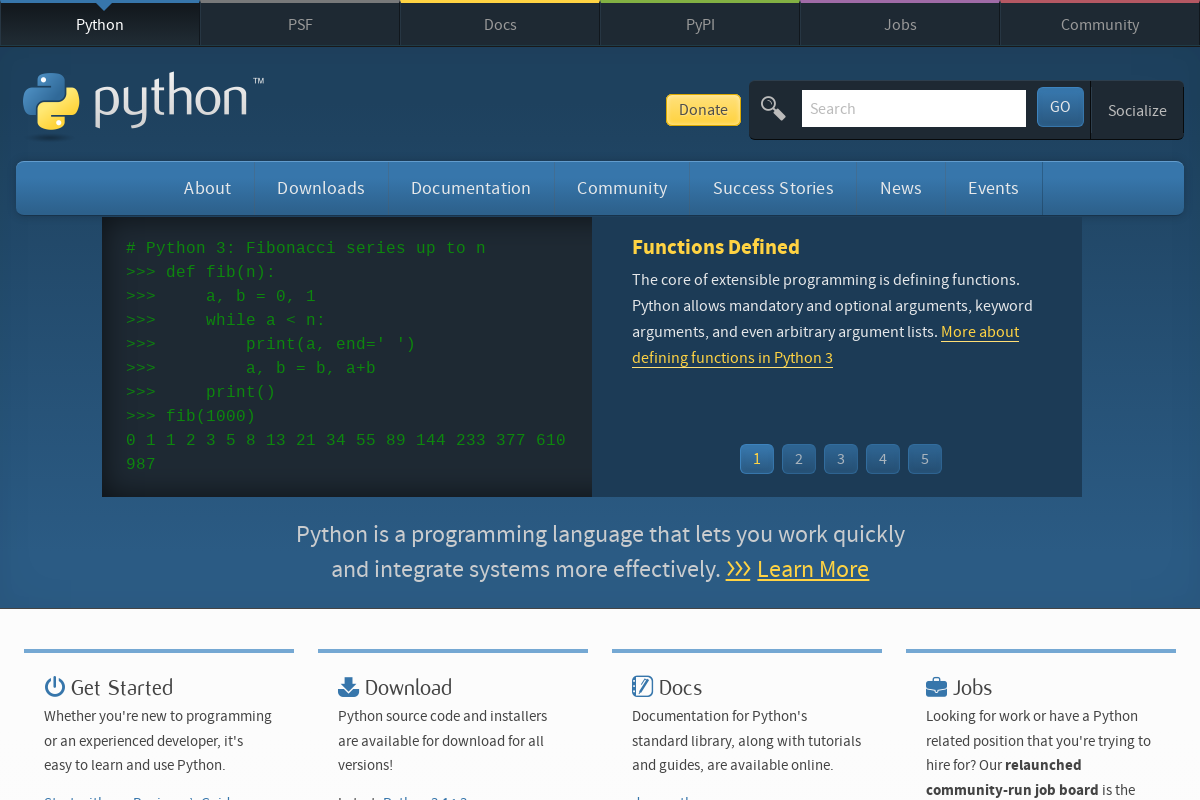

Verified page title contains 'Python'
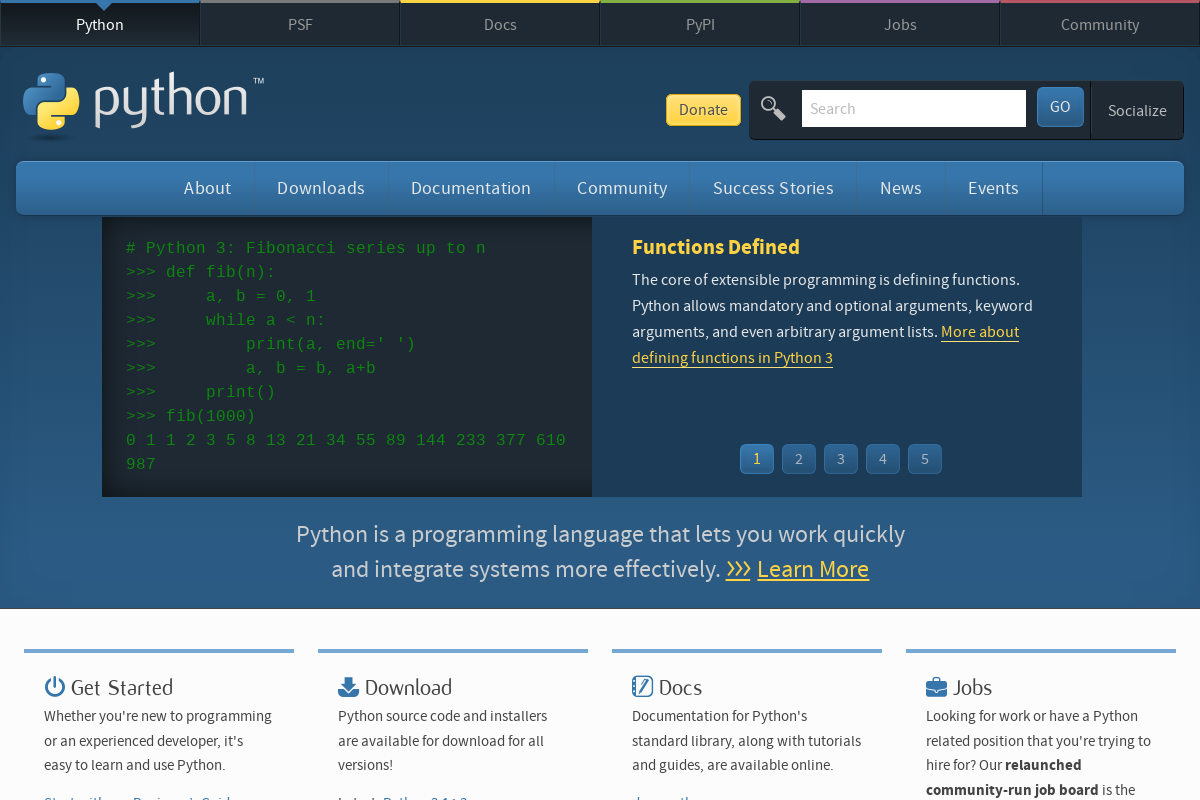

Clicked on search box at (914, 108) on #id-search-field
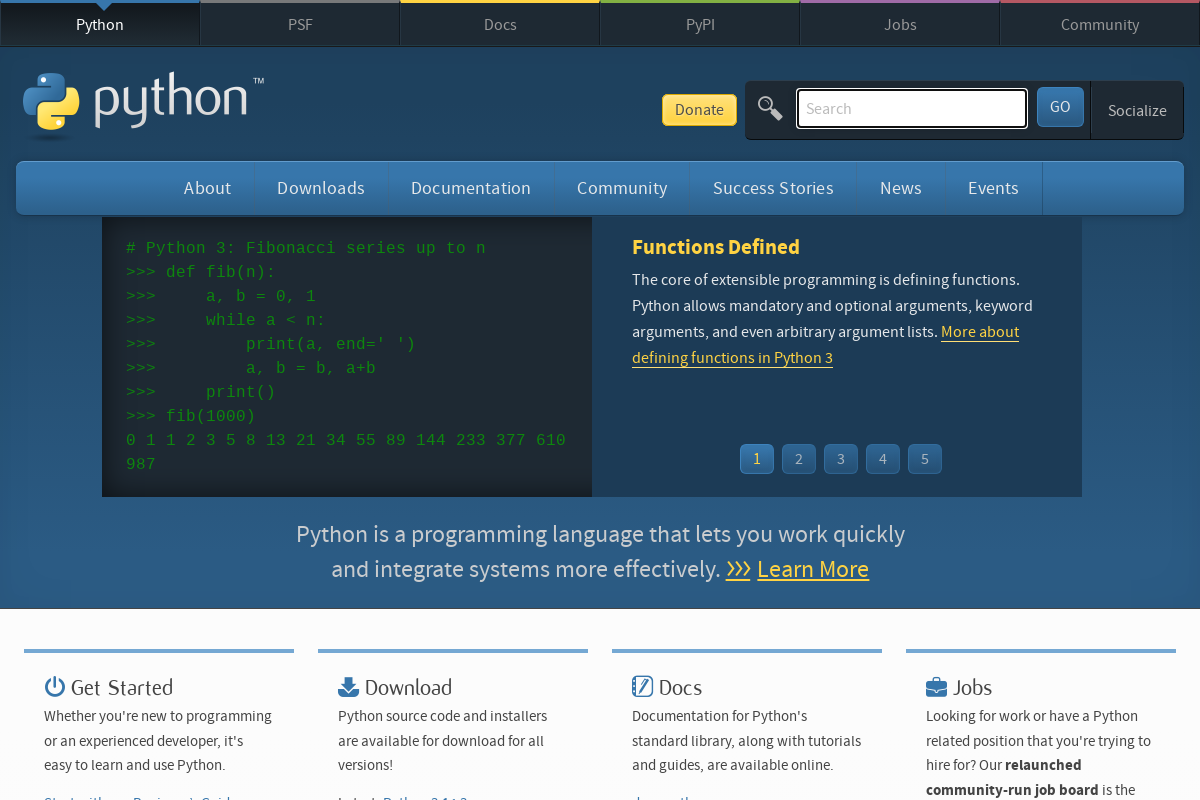

Filled search box with 'selenium' on #id-search-field
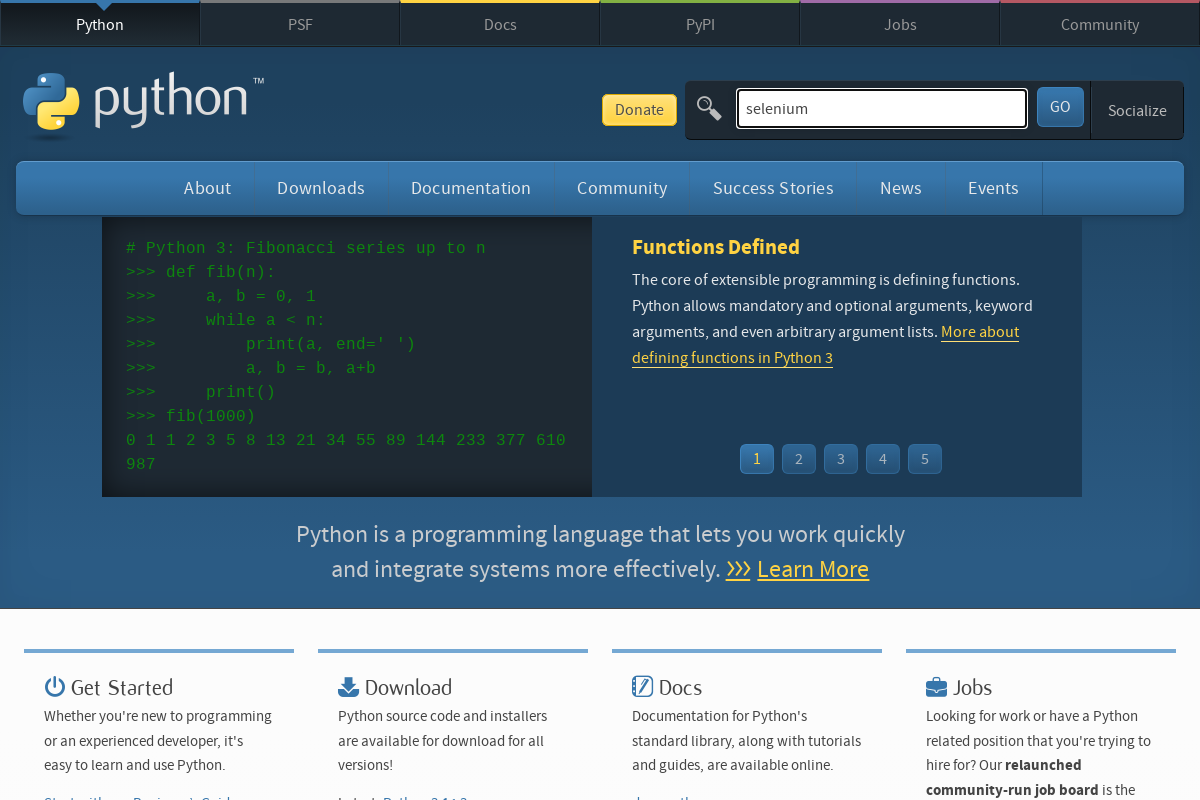

Pressed Enter to search for 'selenium' on #id-search-field
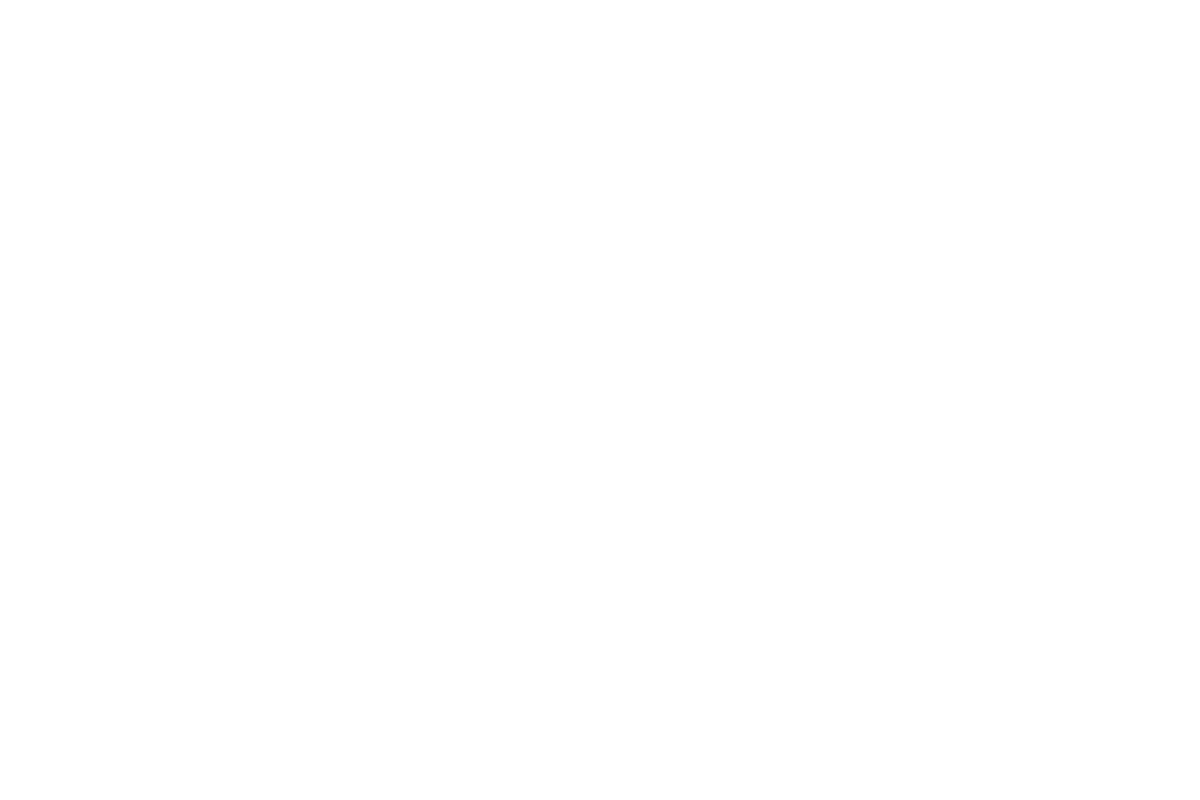

Navigated to xkcd.com comic page 979
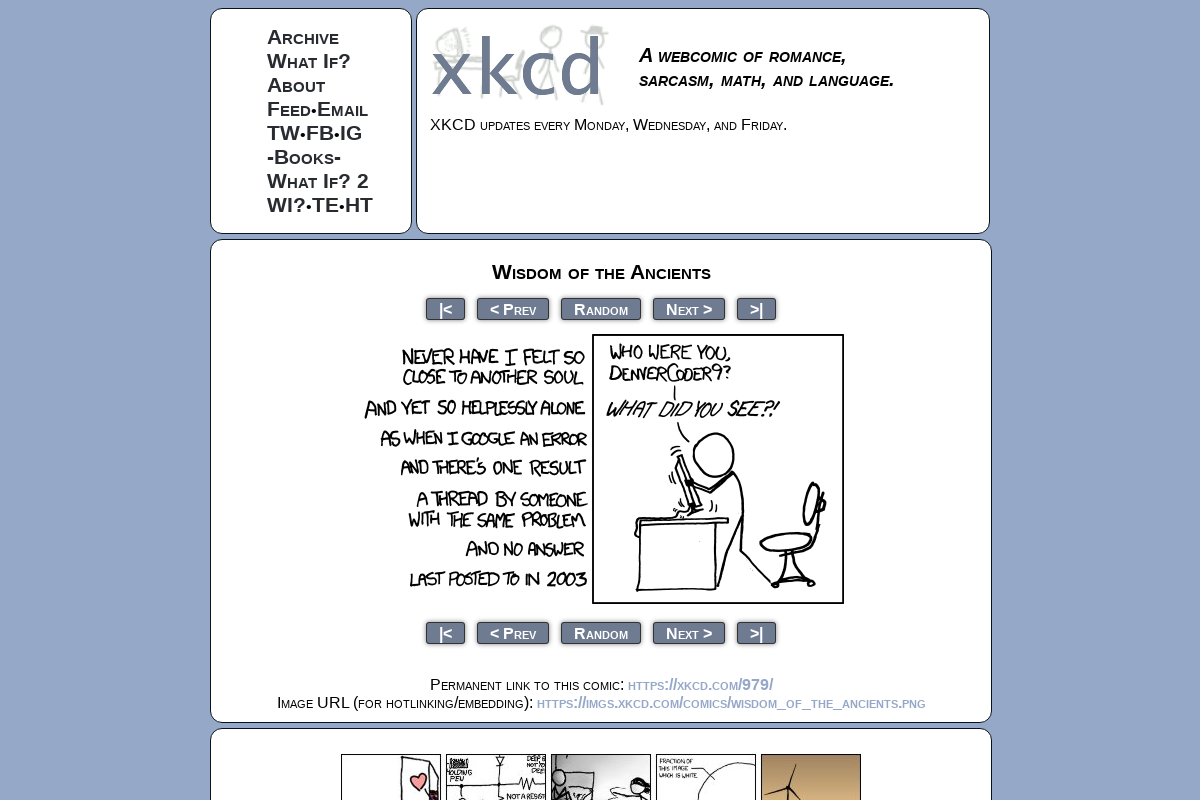

Clicked navigation button on xkcd page at (303, 36) on #topLeft > ul > li:nth-child(1) > a
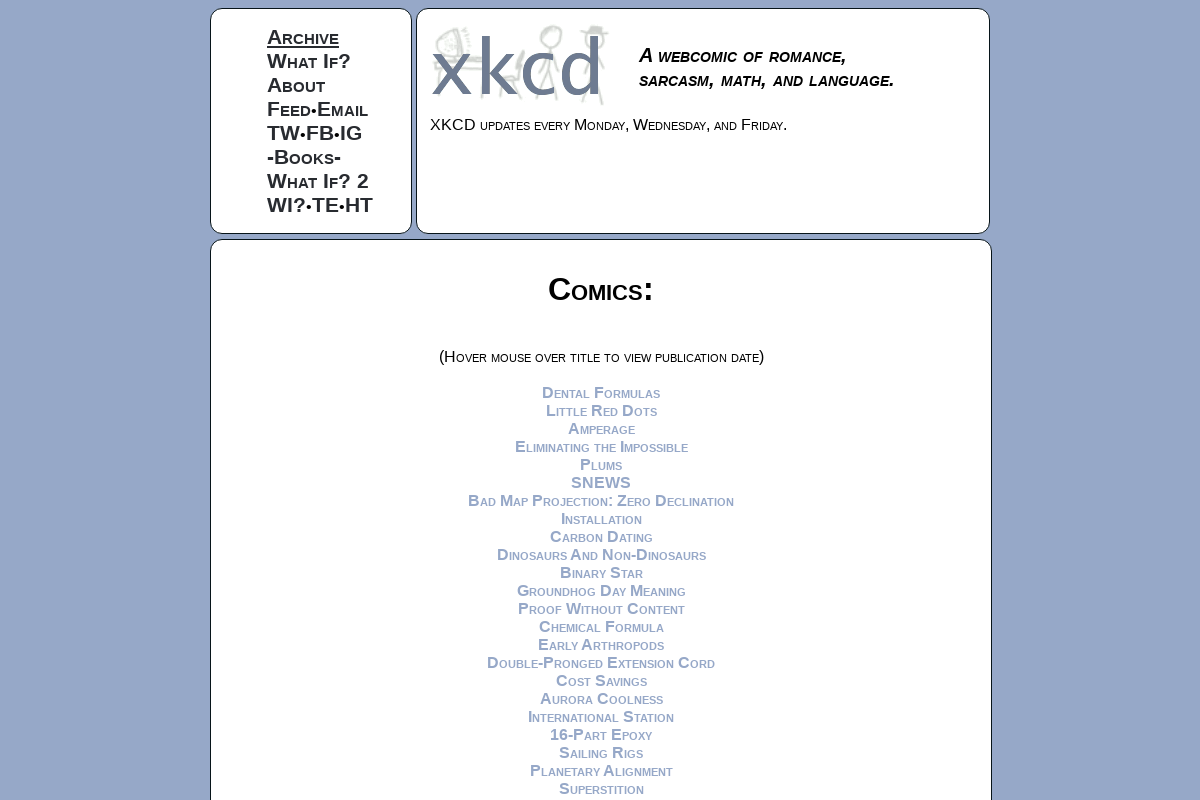

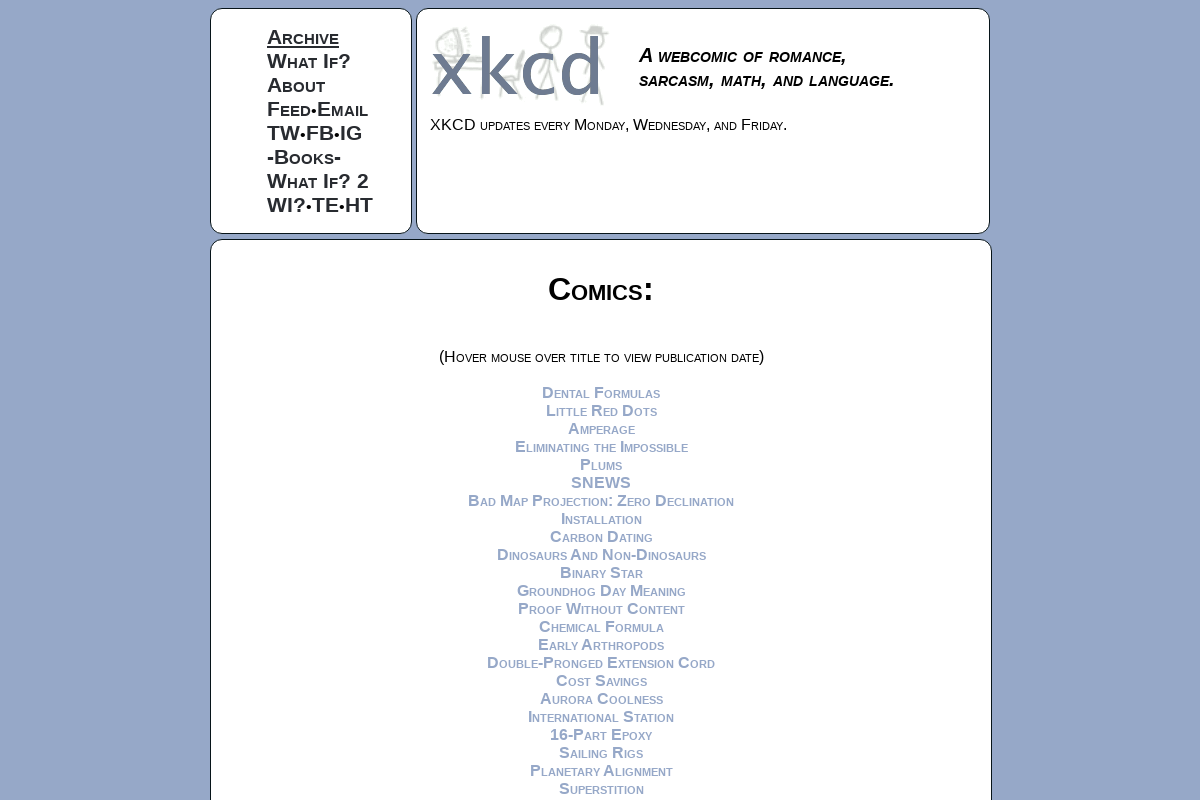